Tests clearing the complete state of all items by checking and unchecking toggle-all

Starting URL: https://demo.playwright.dev/todomvc

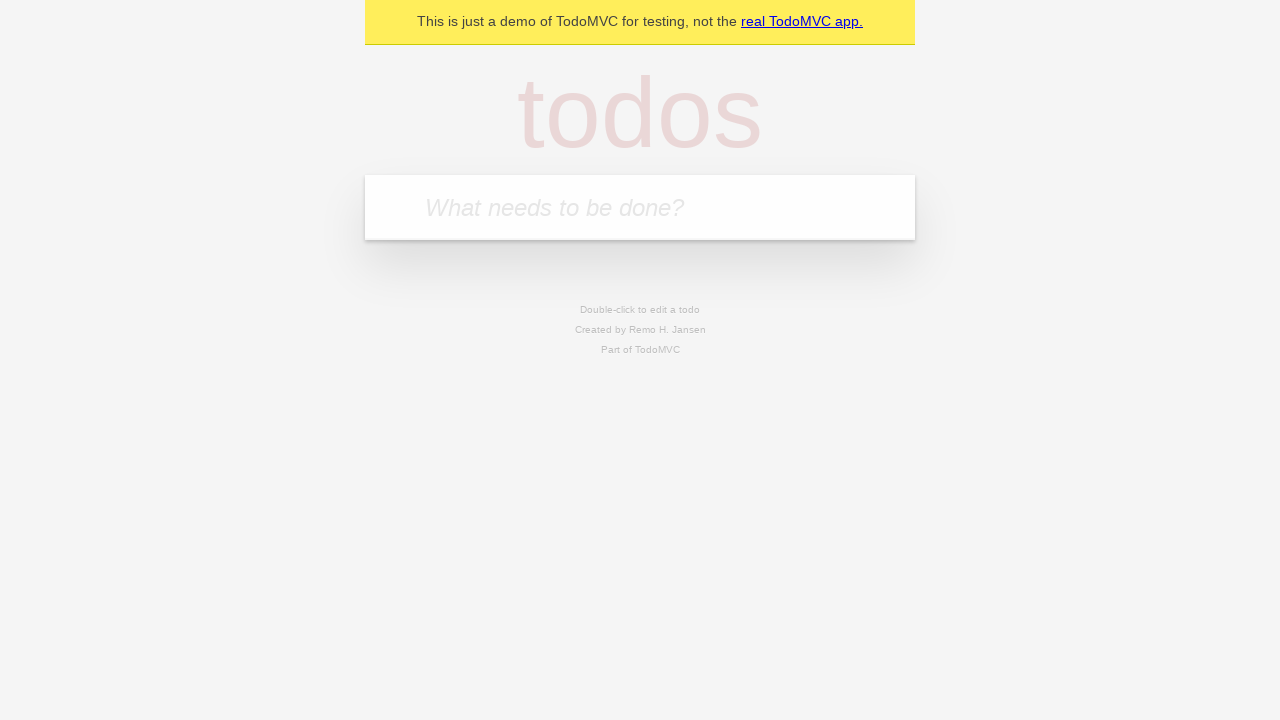

Filled todo input with 'buy some cheese' on internal:attr=[placeholder="What needs to be done?"i]
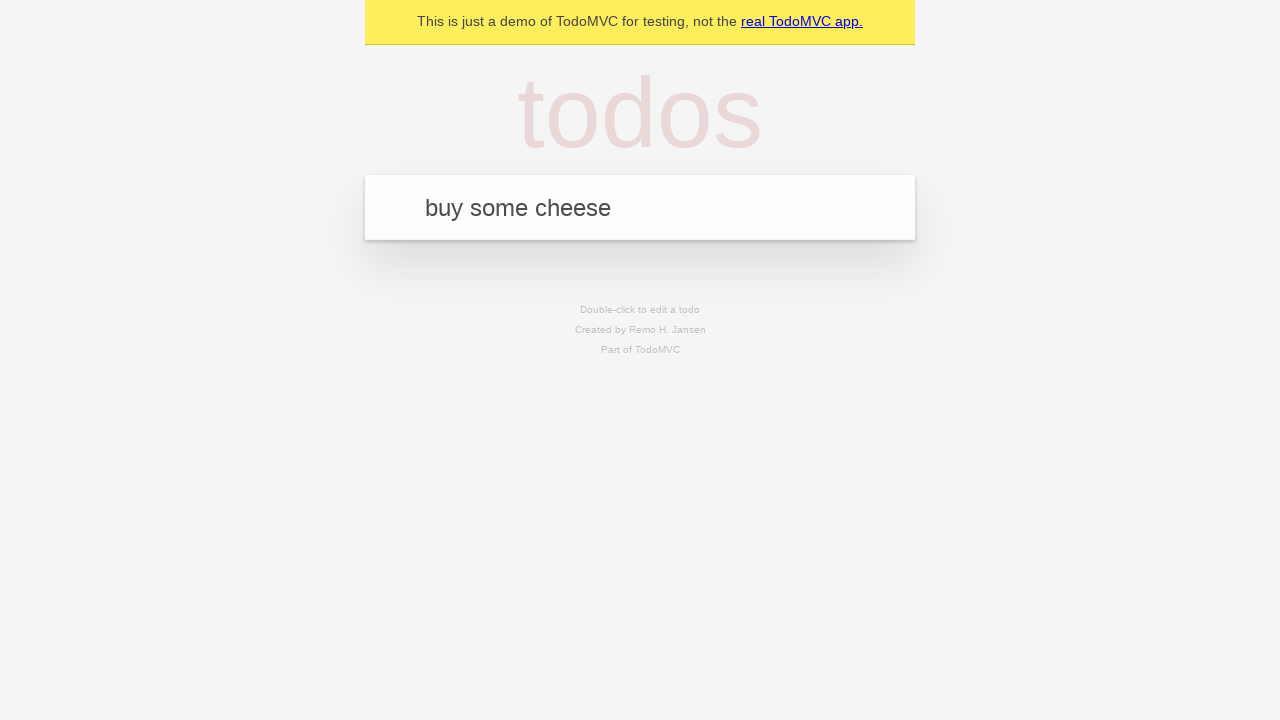

Pressed Enter to add first todo item on internal:attr=[placeholder="What needs to be done?"i]
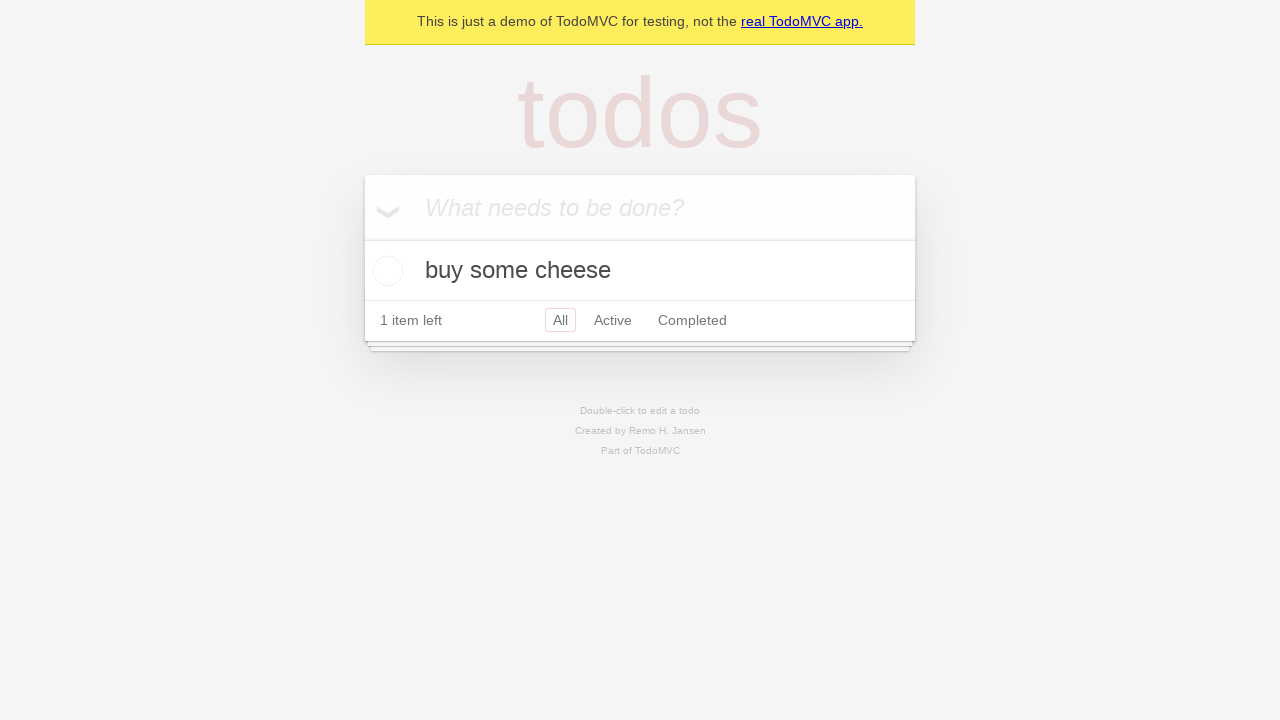

Filled todo input with 'feed the cat' on internal:attr=[placeholder="What needs to be done?"i]
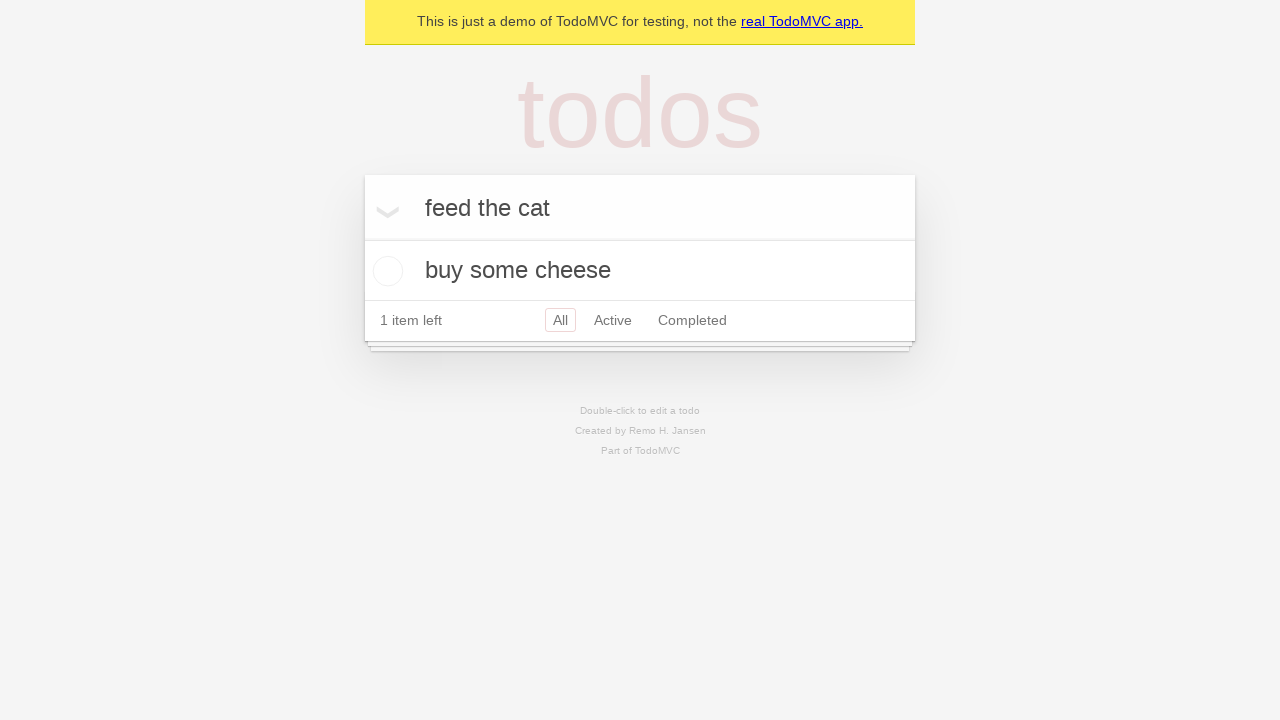

Pressed Enter to add second todo item on internal:attr=[placeholder="What needs to be done?"i]
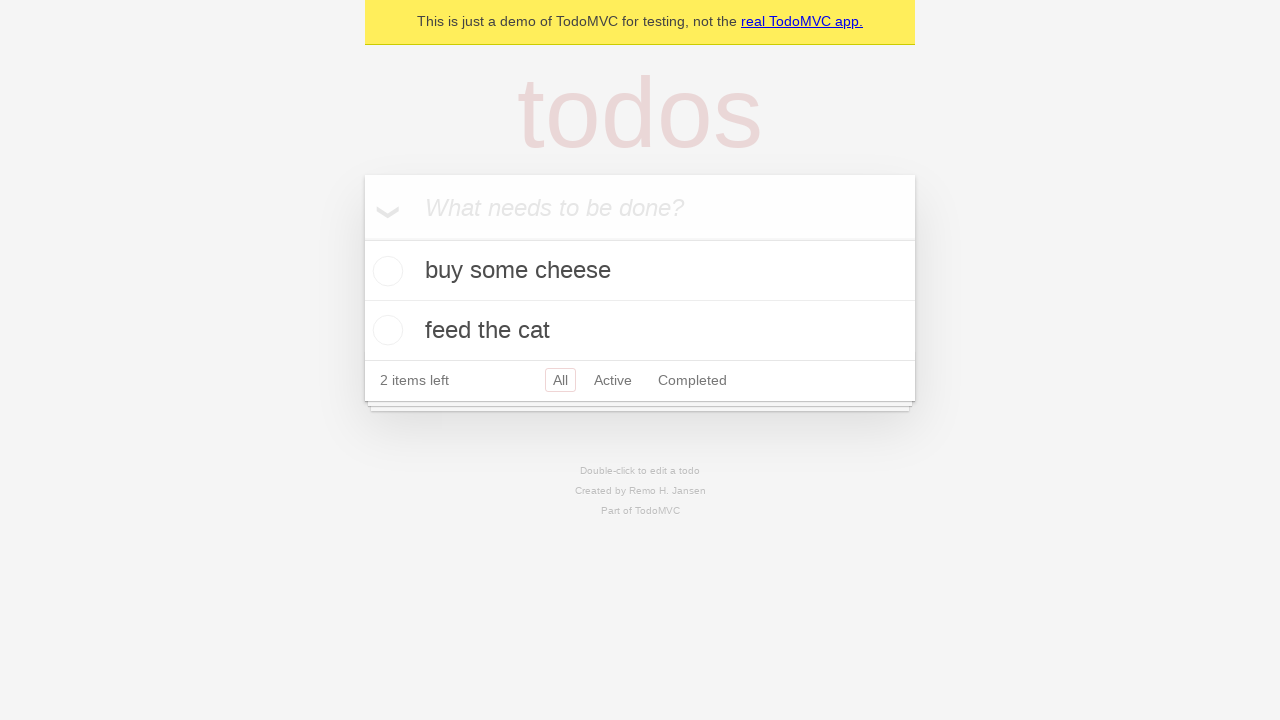

Filled todo input with 'book a doctors appointment' on internal:attr=[placeholder="What needs to be done?"i]
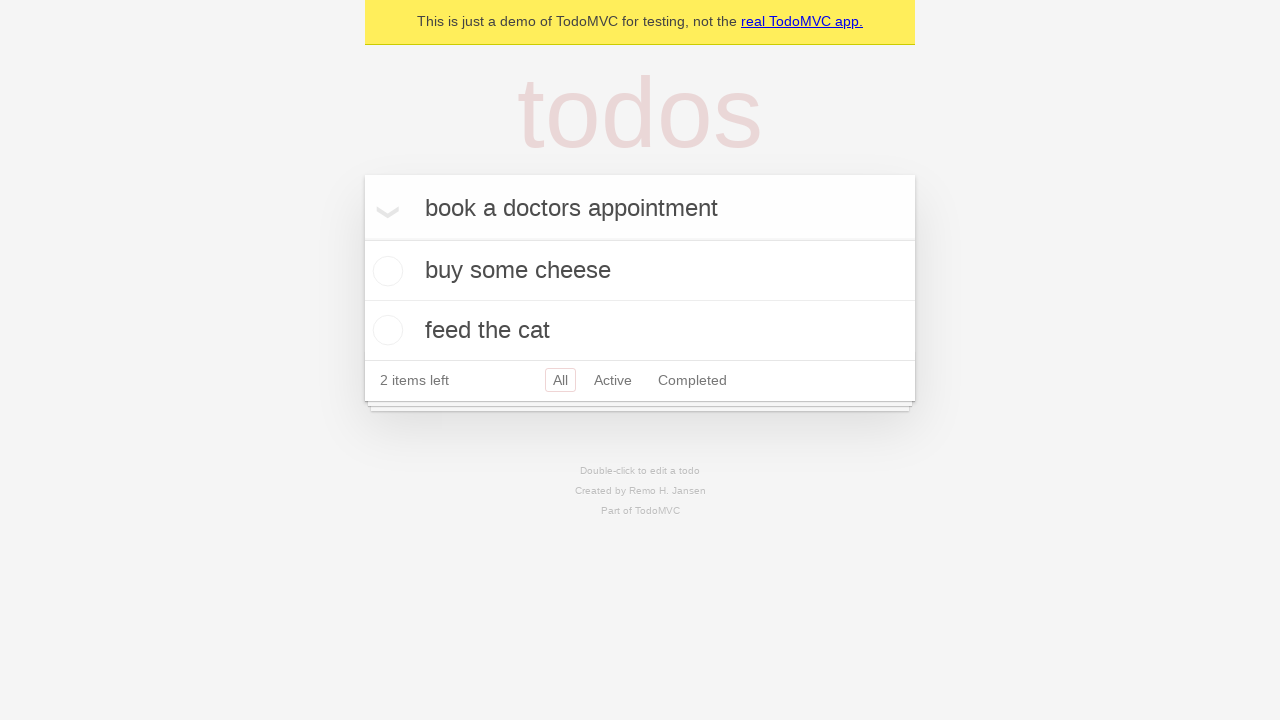

Pressed Enter to add third todo item on internal:attr=[placeholder="What needs to be done?"i]
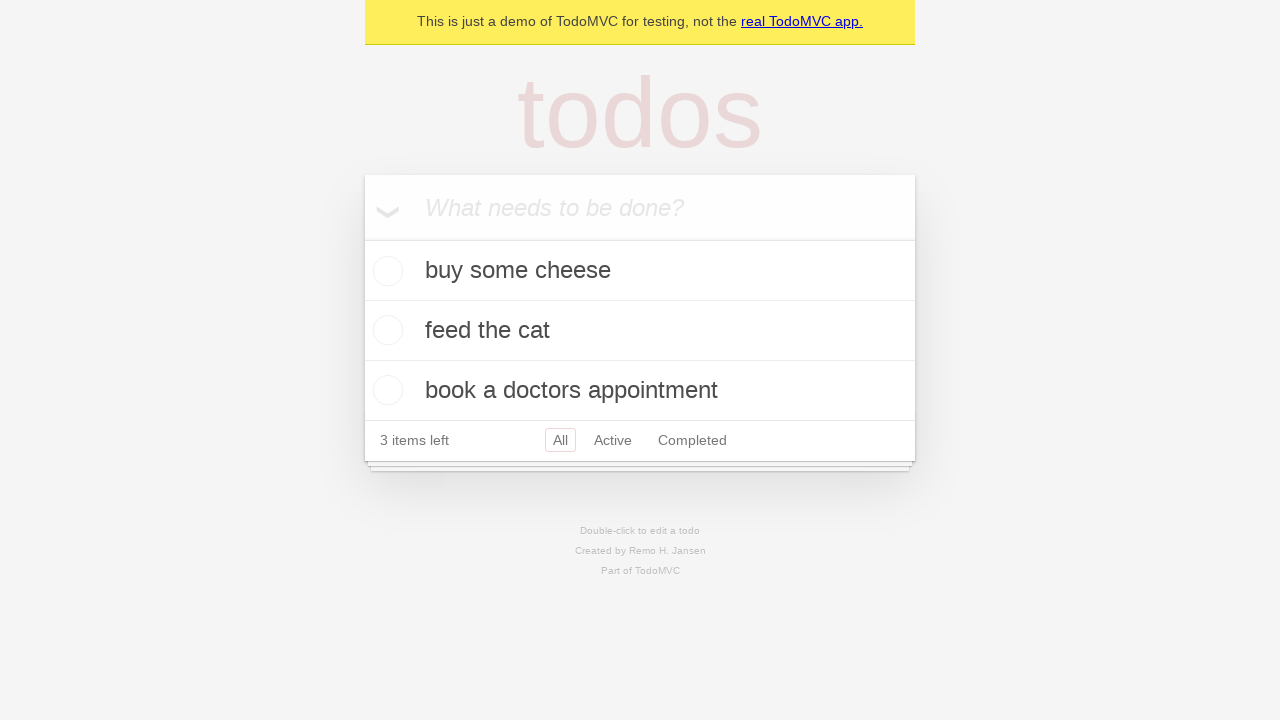

Checked 'Mark all as complete' toggle to complete all items at (362, 238) on internal:label="Mark all as complete"i
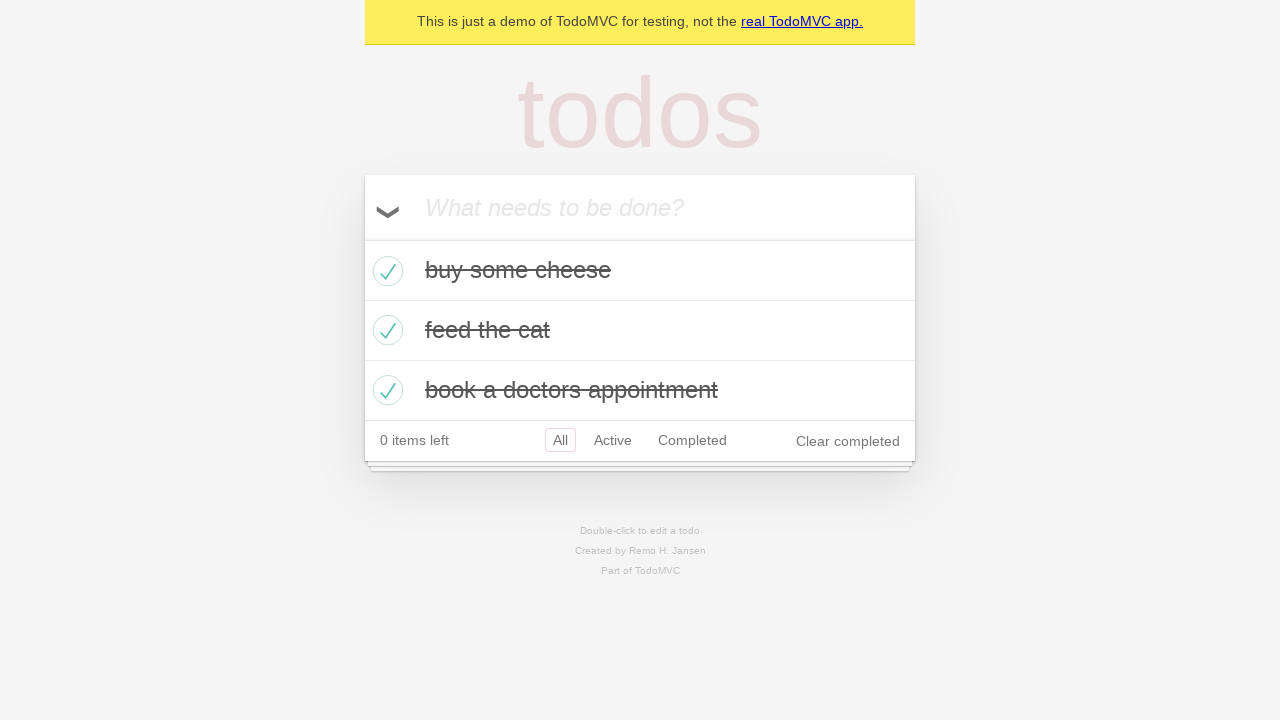

Unchecked 'Mark all as complete' toggle to clear completion state at (362, 238) on internal:label="Mark all as complete"i
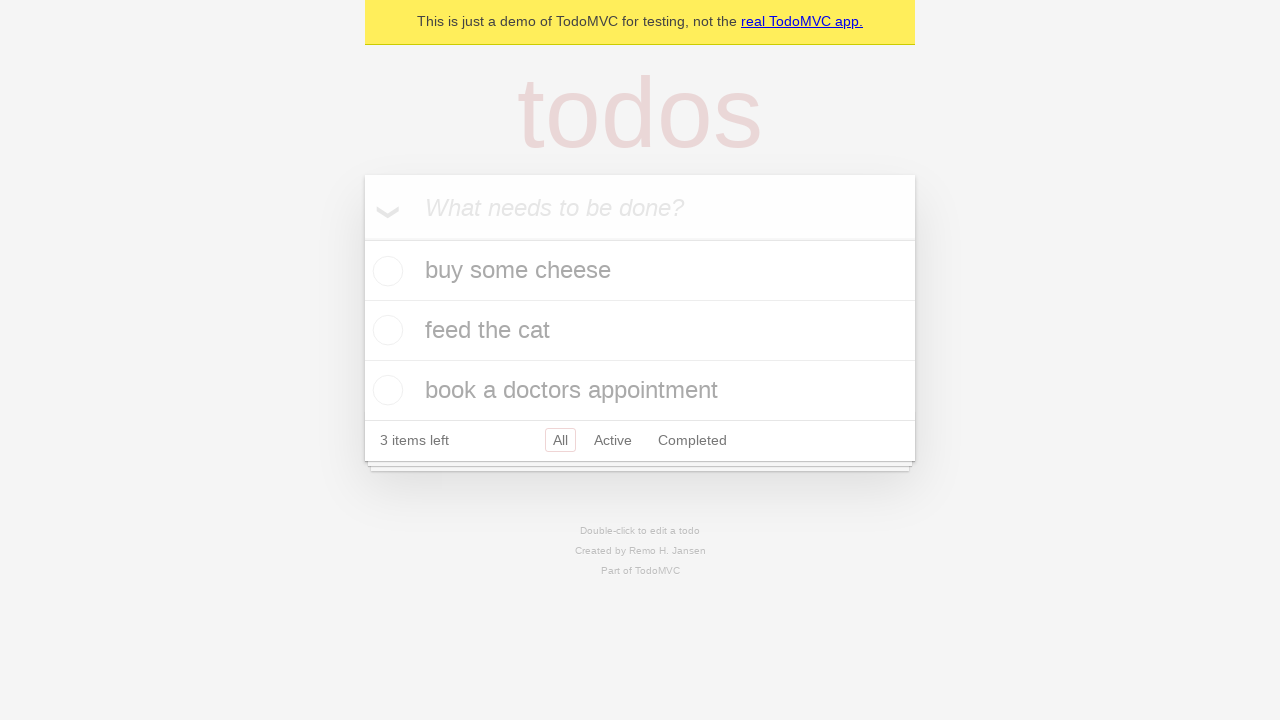

Verified todo items are visible after clearing complete state
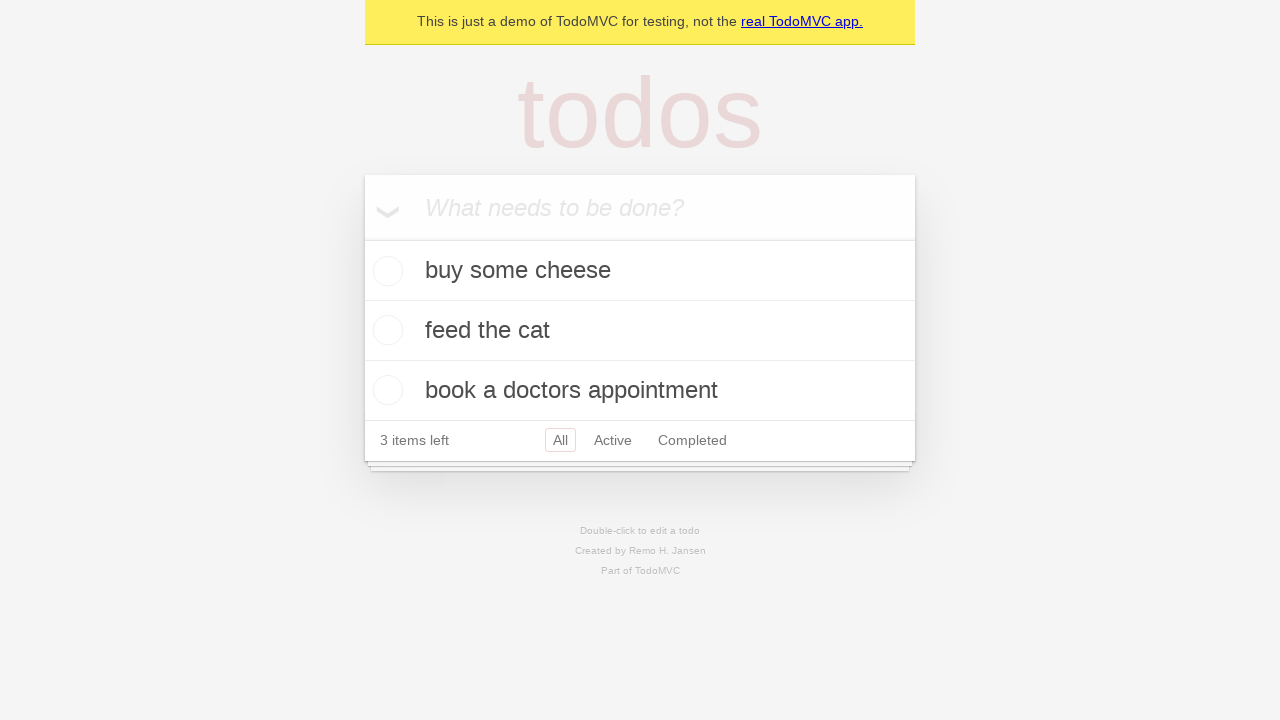

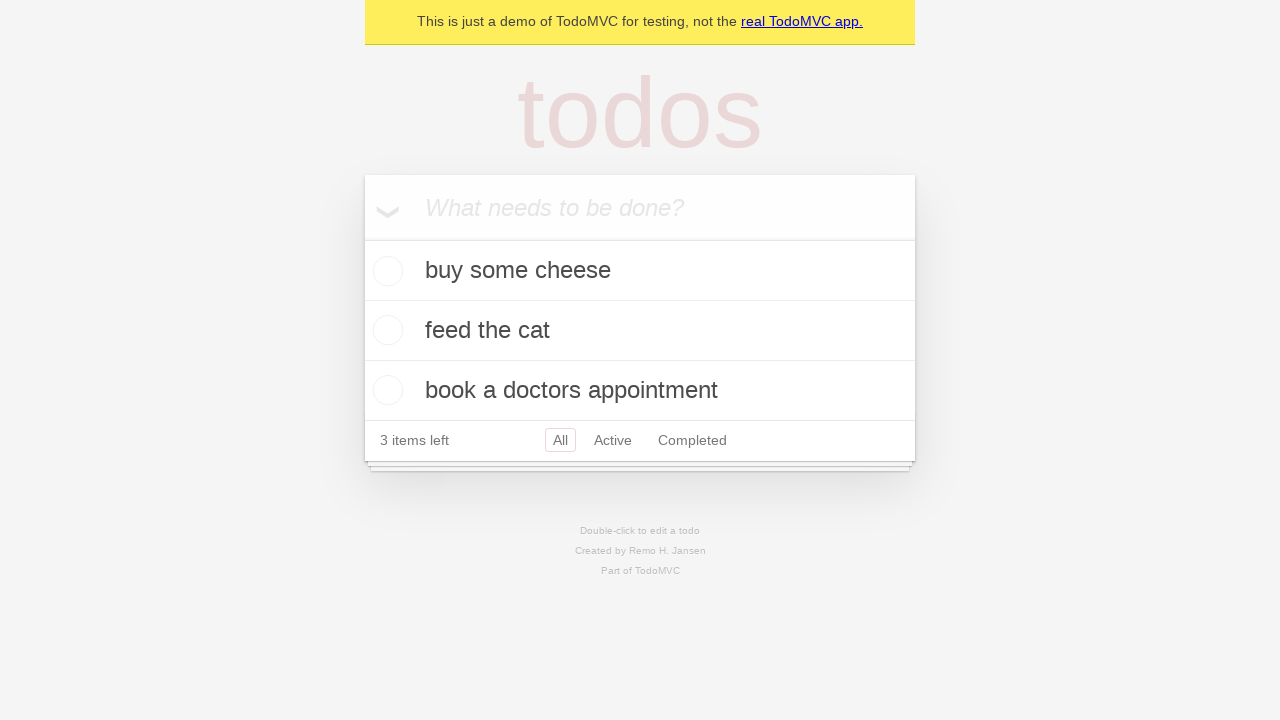